Tests window switching functionality by opening a new window, verifying content in the new window, and switching back to the original window

Starting URL: https://the-internet.herokuapp.com/windows

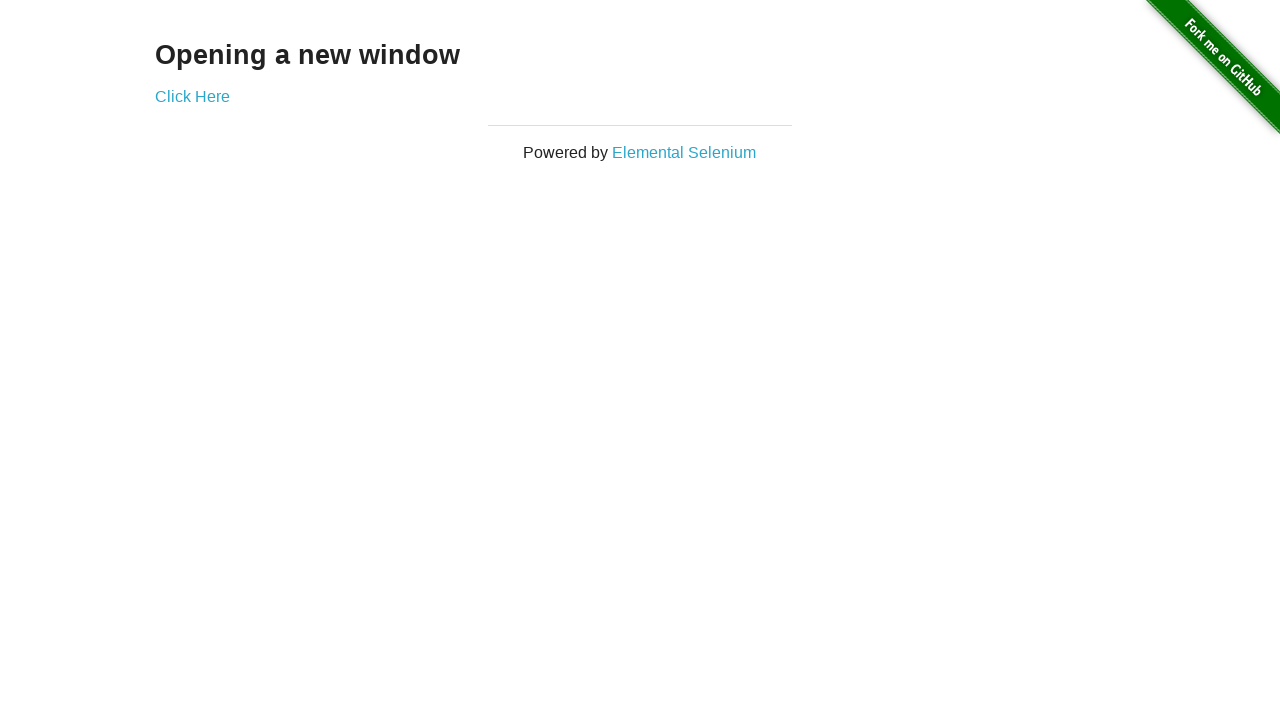

Clicked 'Click Here' link to open a new window at (192, 96) on a:has-text('Click Here')
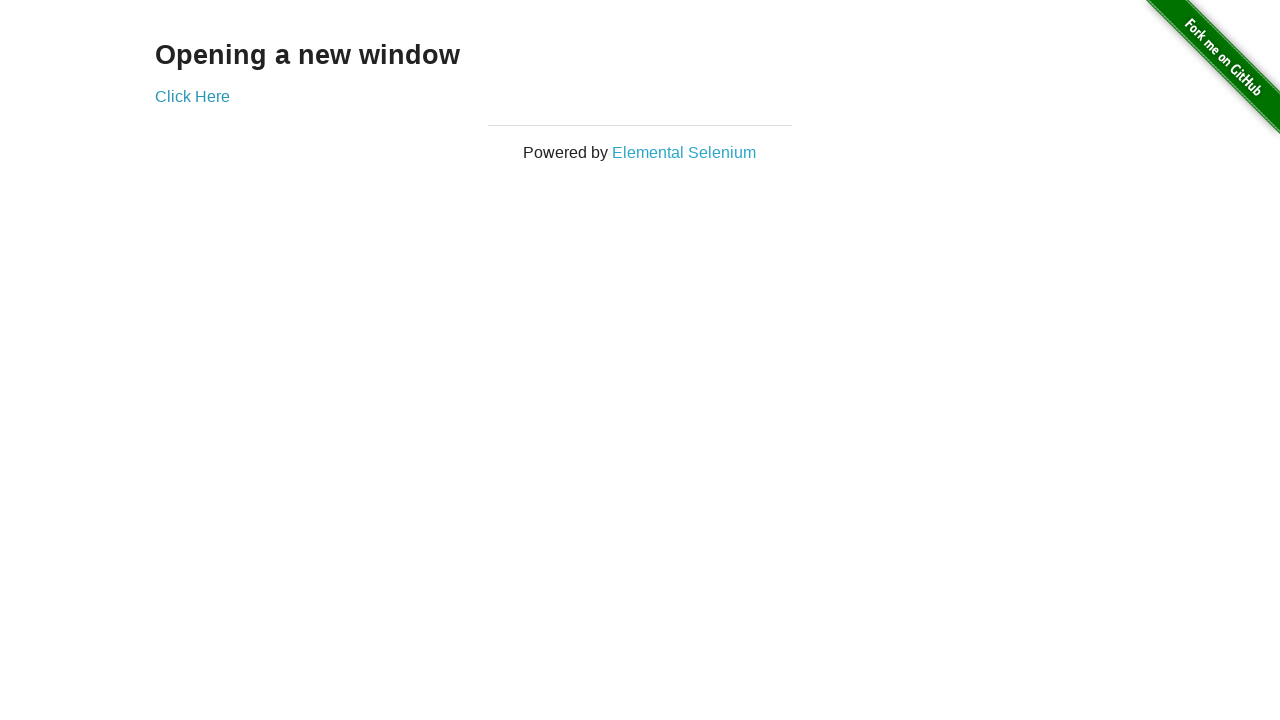

New window opened and captured
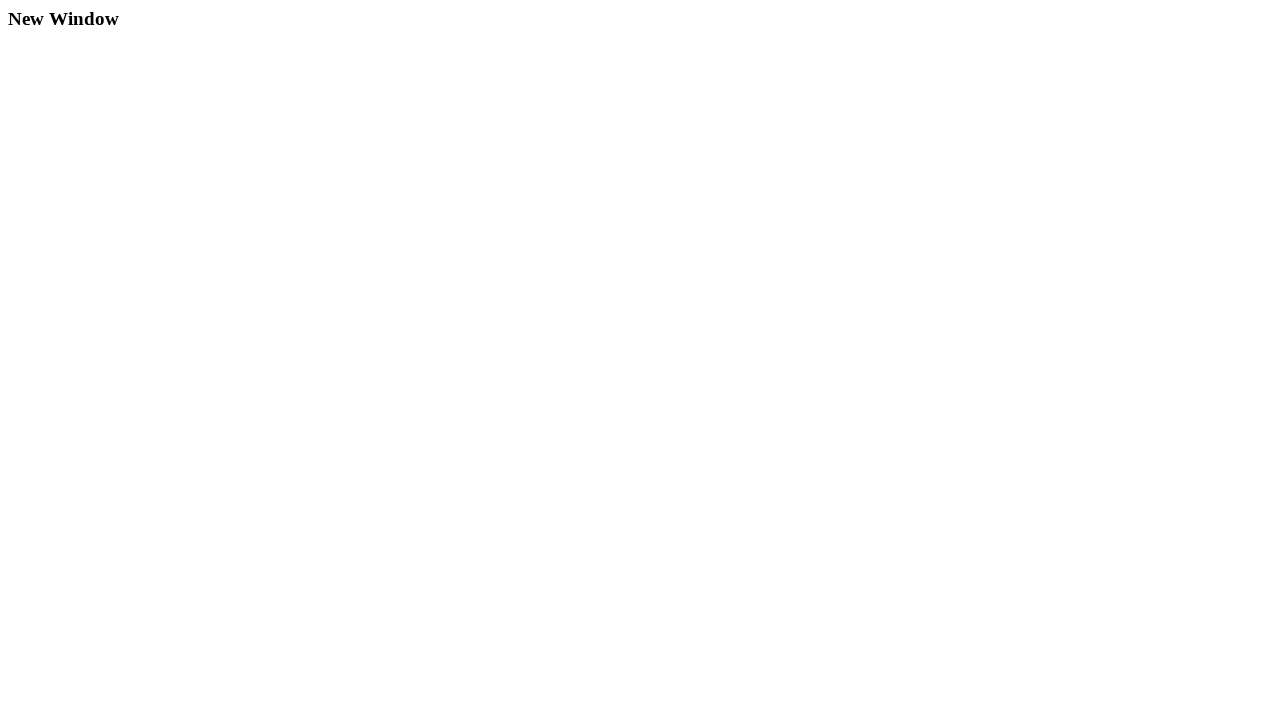

New window finished loading
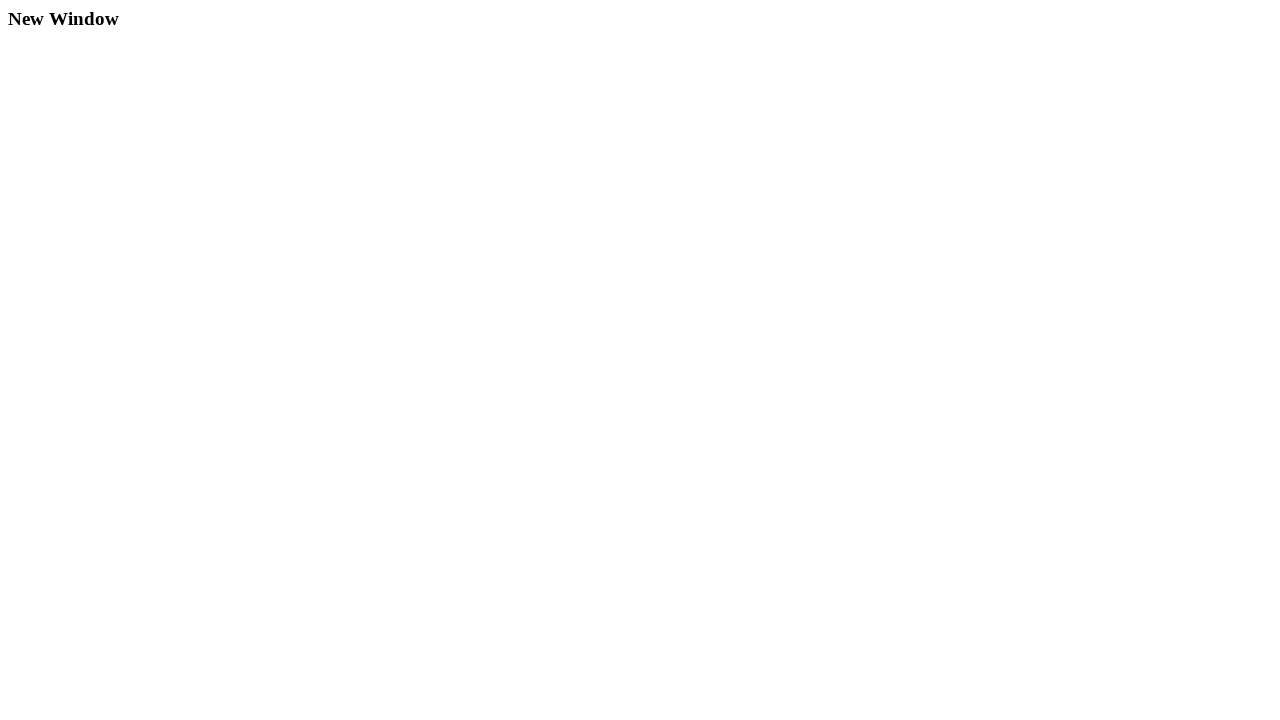

Retrieved 'New Window' heading text from new window
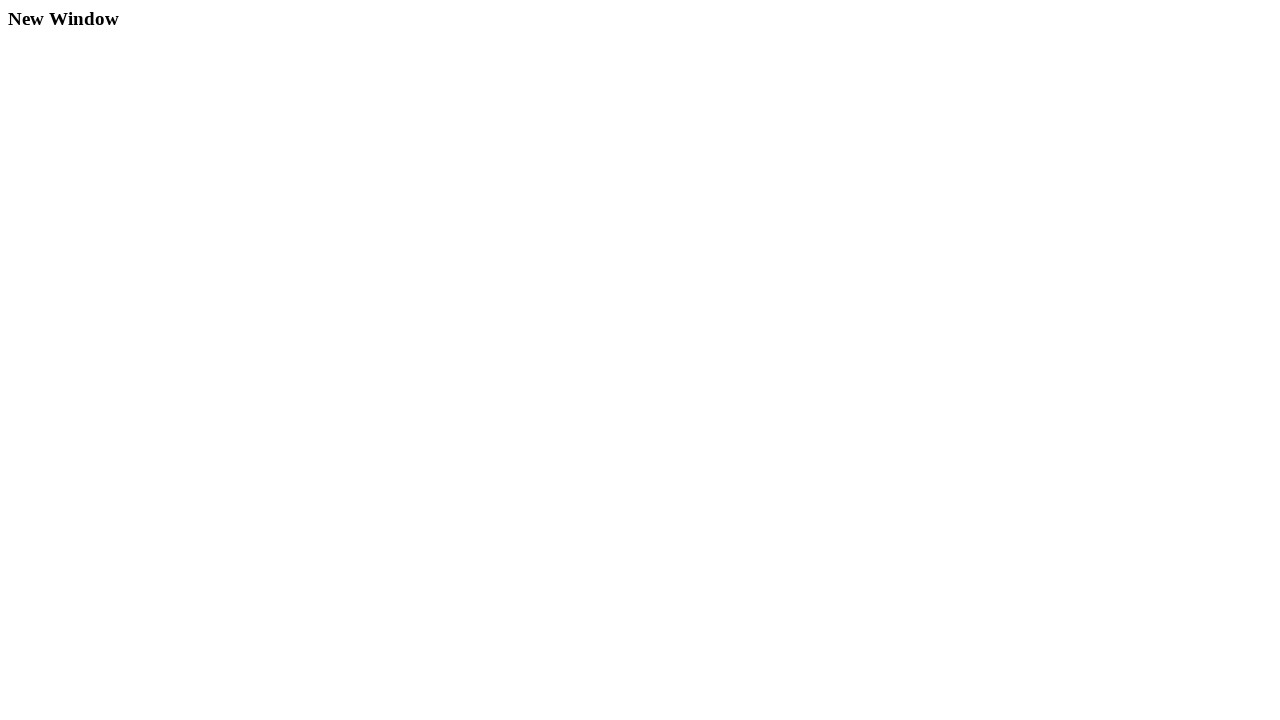

Verified 'New Window' text is present
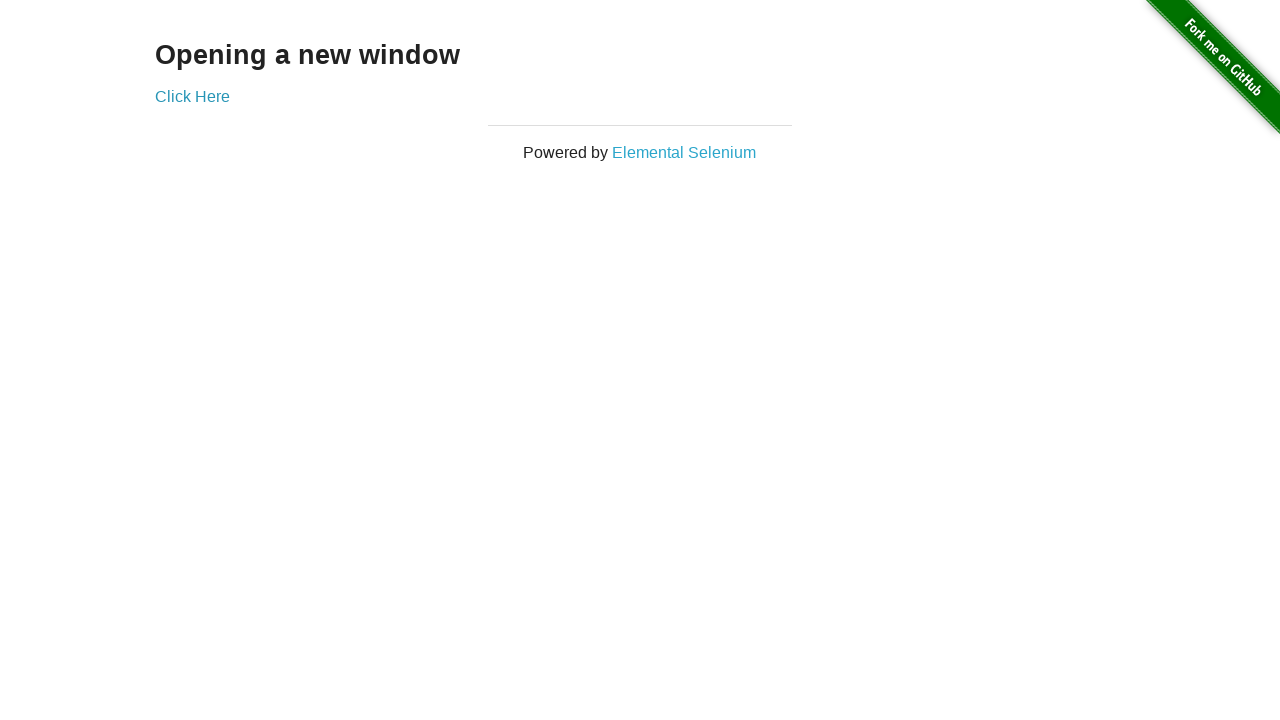

Captured original window title
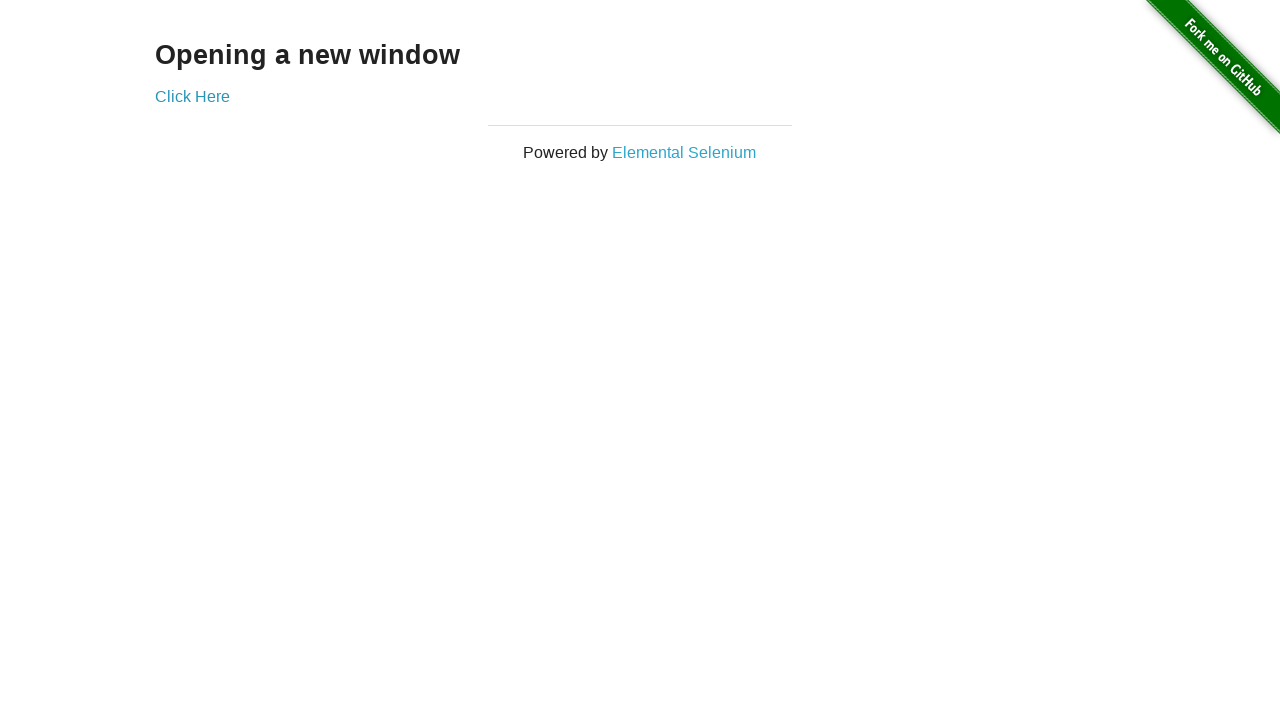

Closed the new window
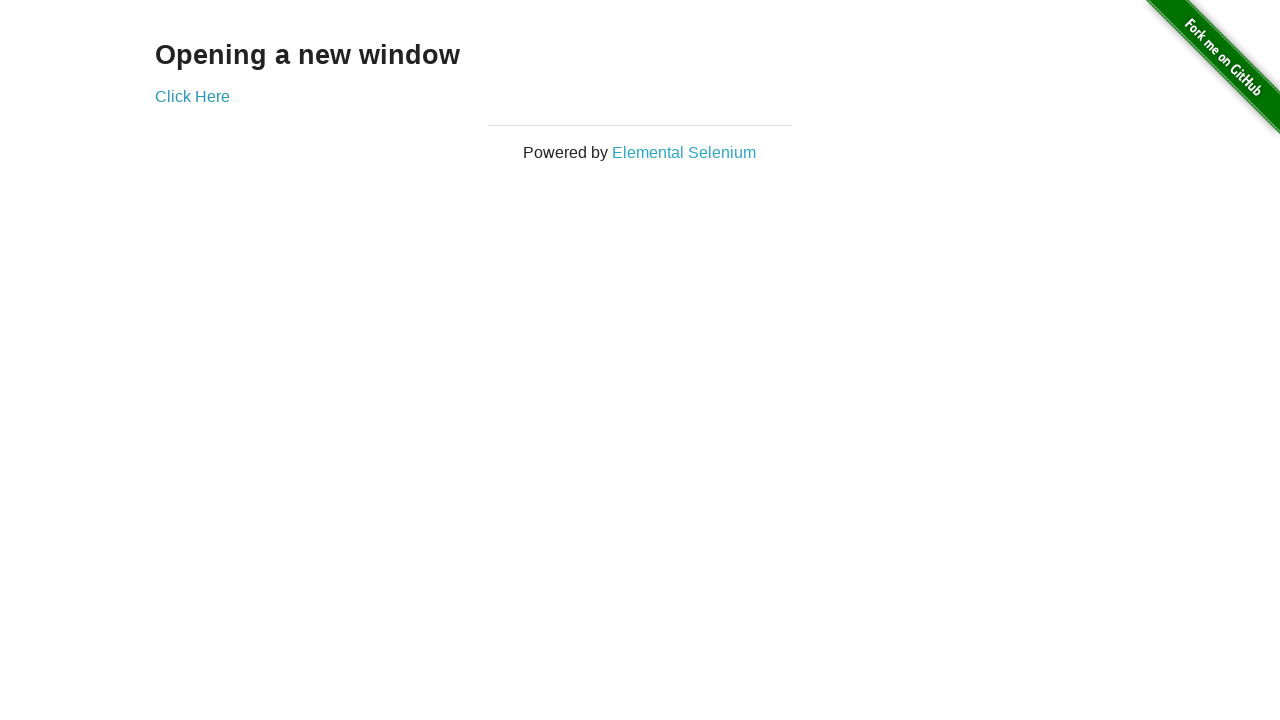

Verified original window is still active by checking title
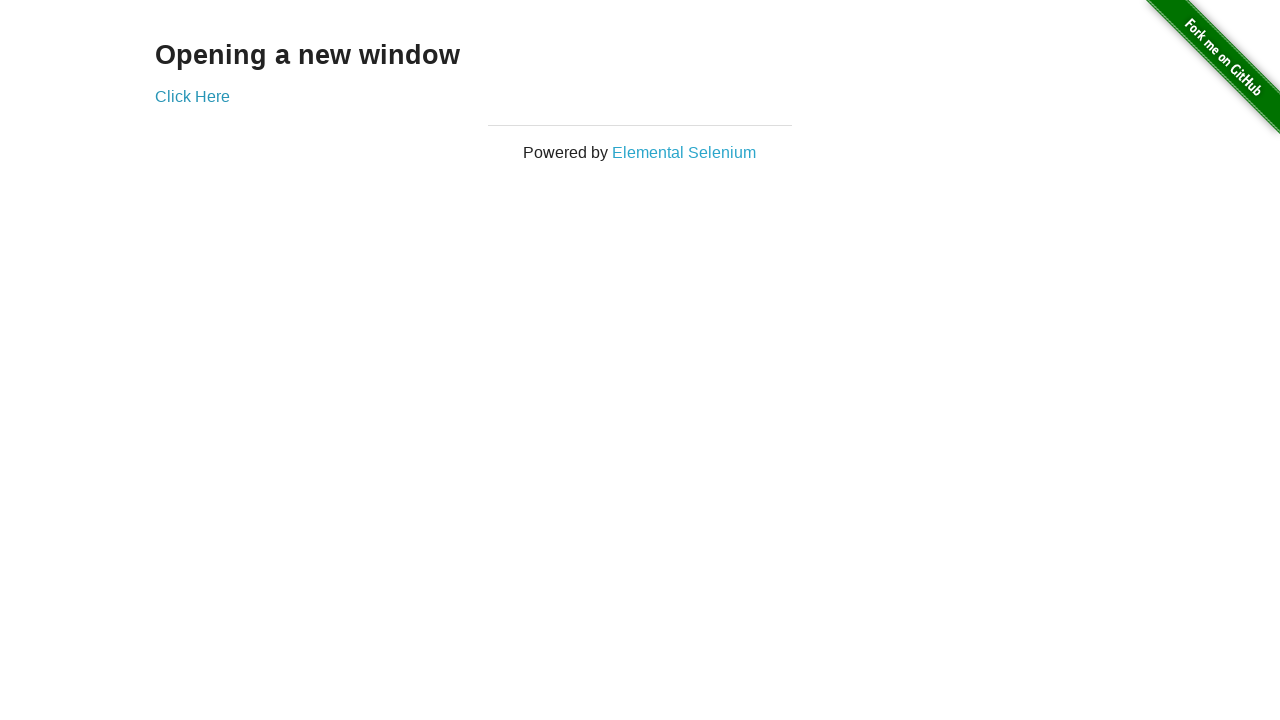

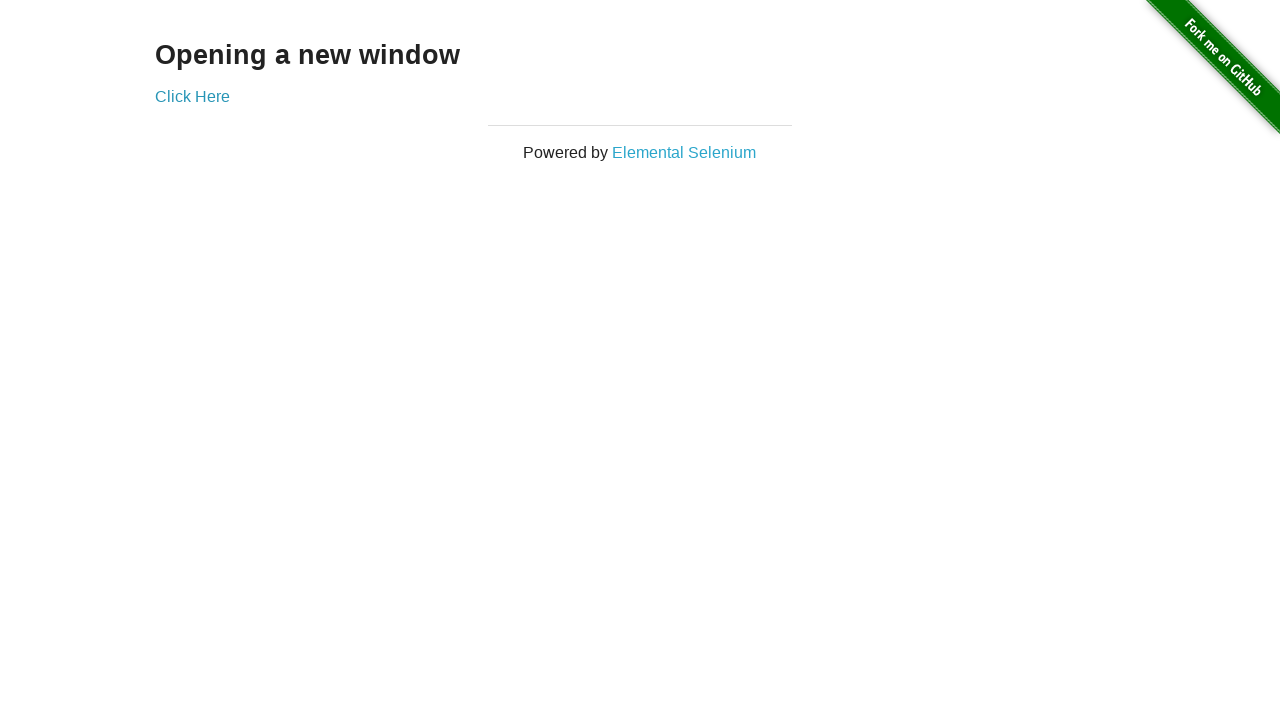